Tests drag and drop functionality by dragging a draggable element and dropping it onto a droppable target area

Starting URL: http://jqueryui.com/resources/demos/droppable/default.html

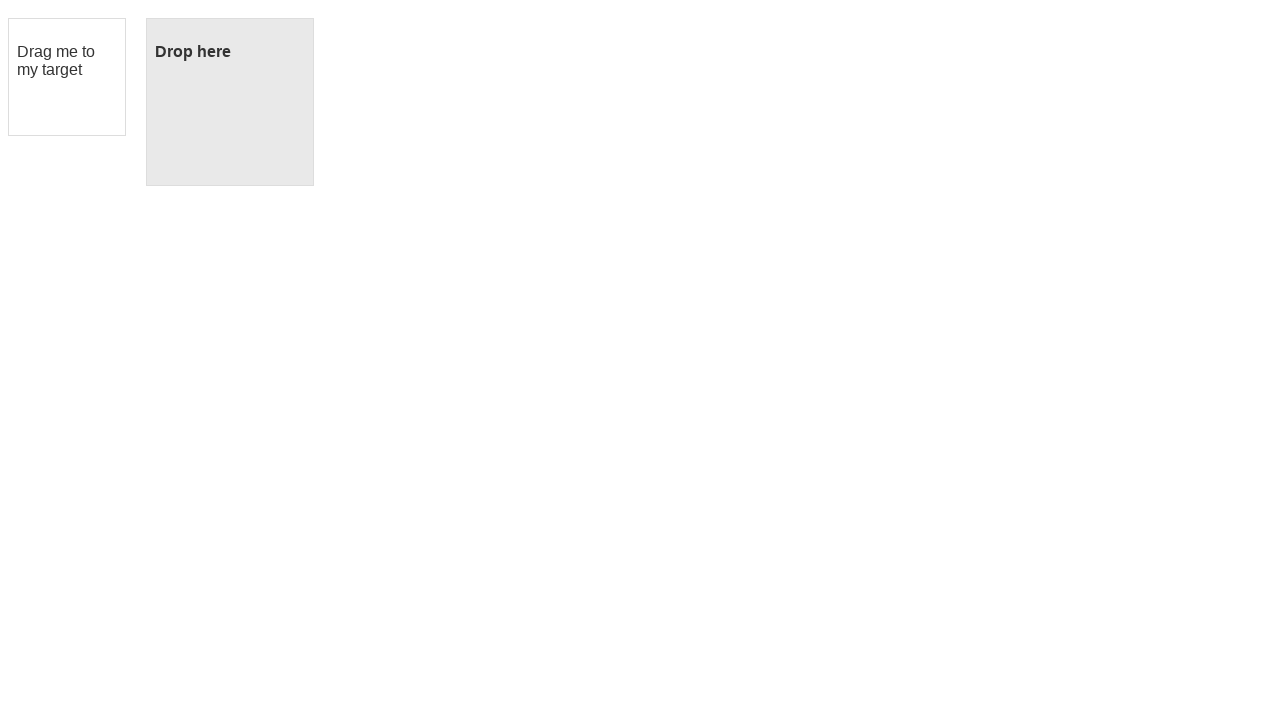

Located draggable element with id 'draggable'
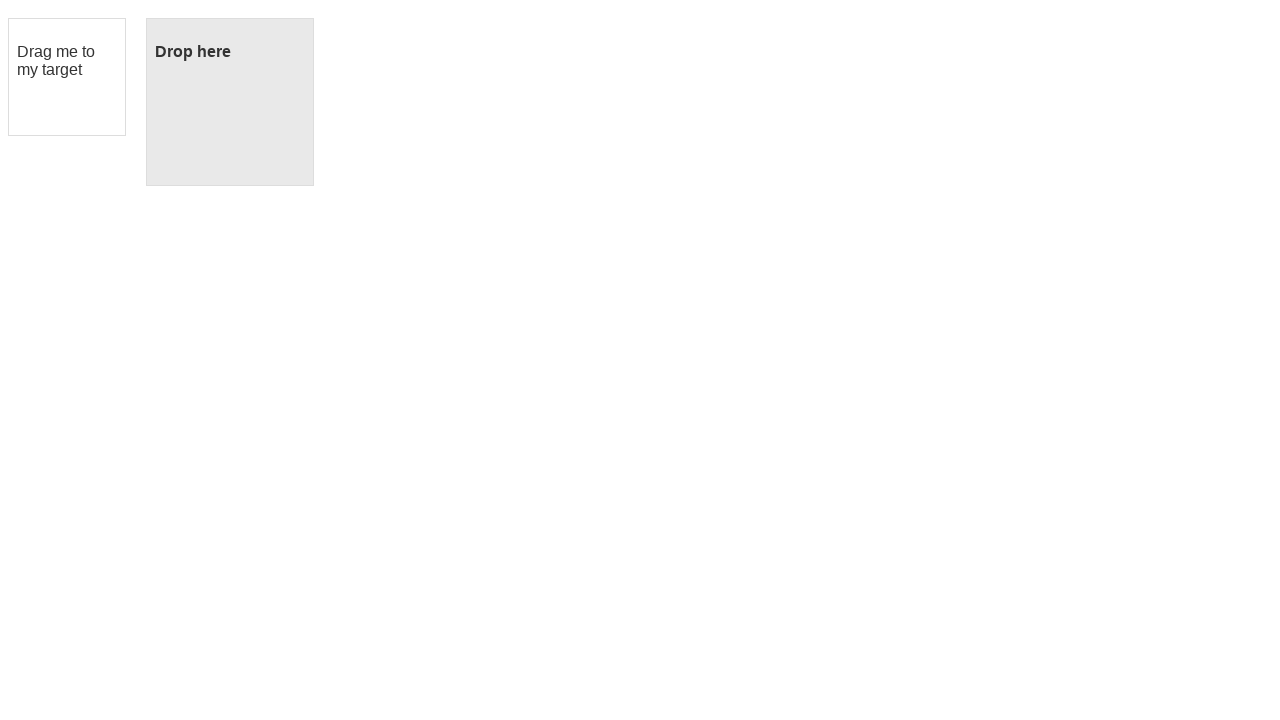

Located droppable target element with id 'droppable'
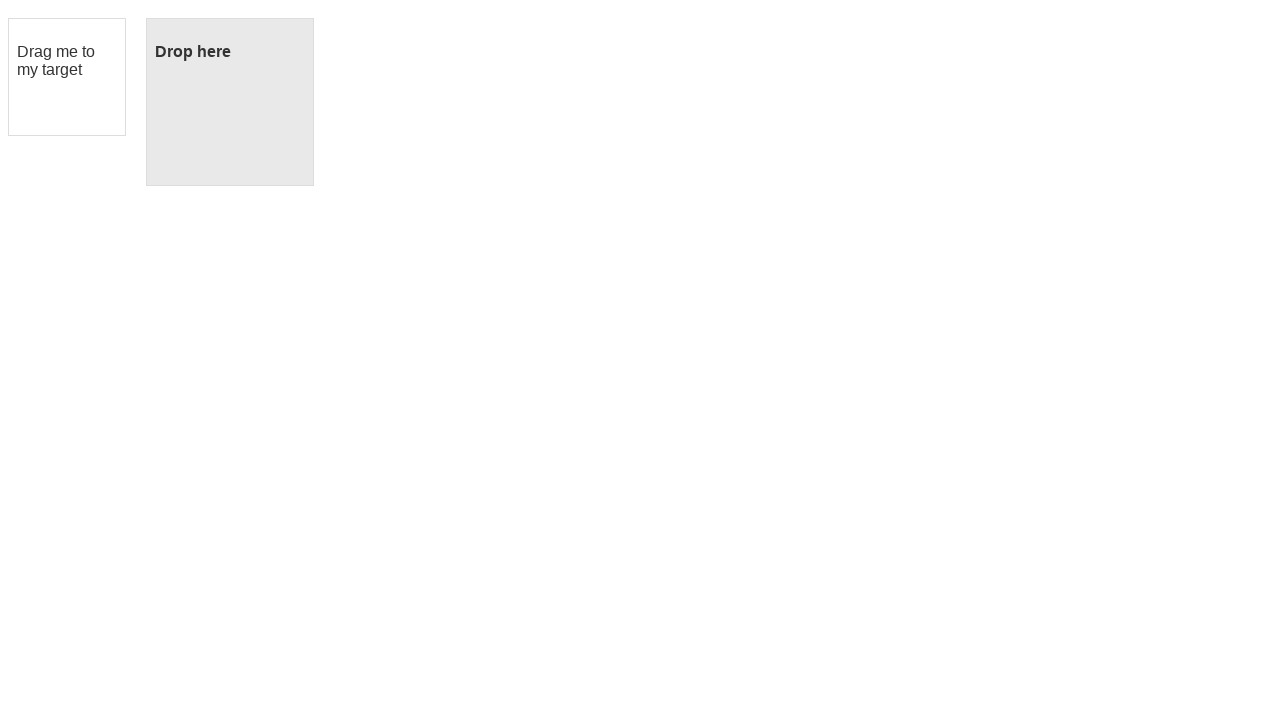

Dragged element from source to droppable target at (230, 102)
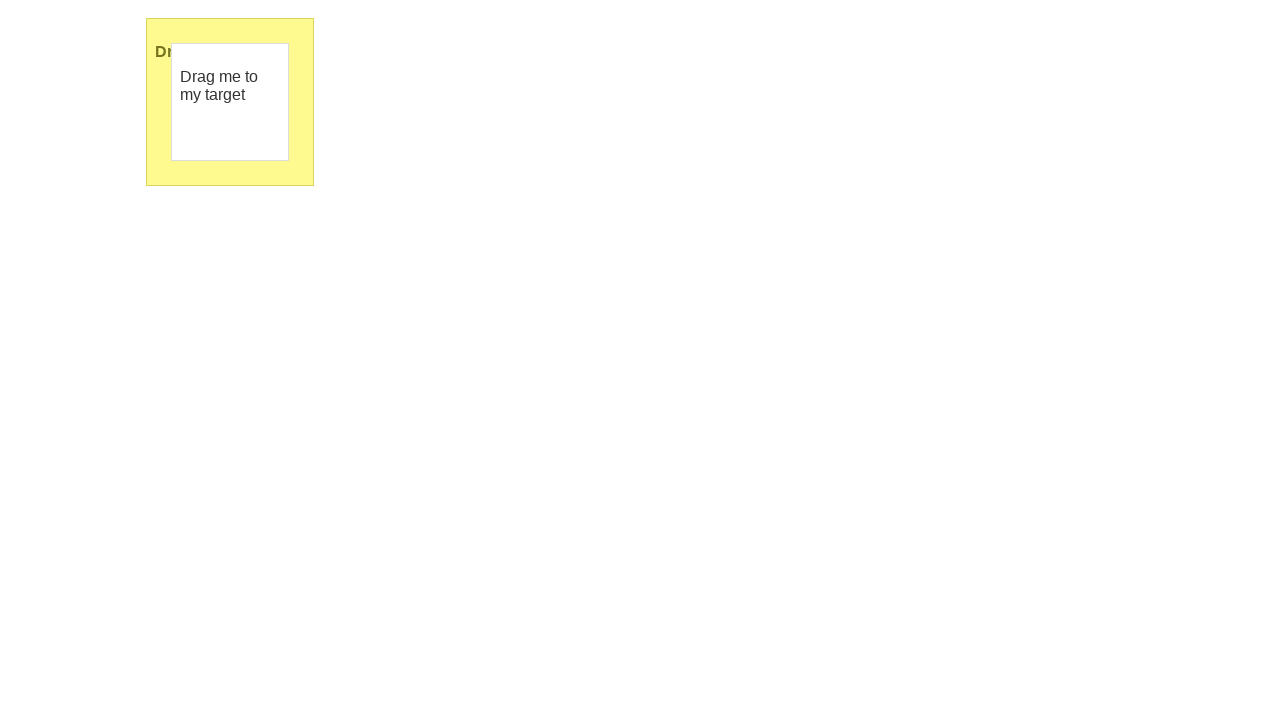

Waited 500ms for drop action to complete
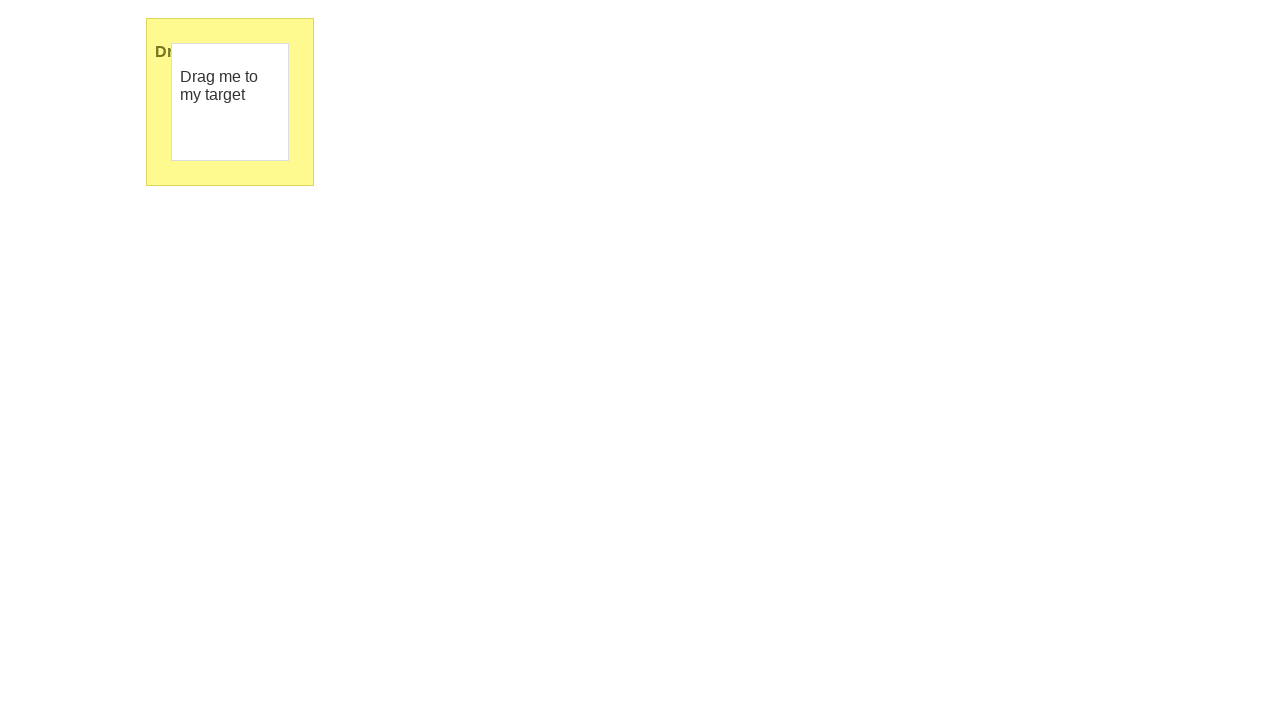

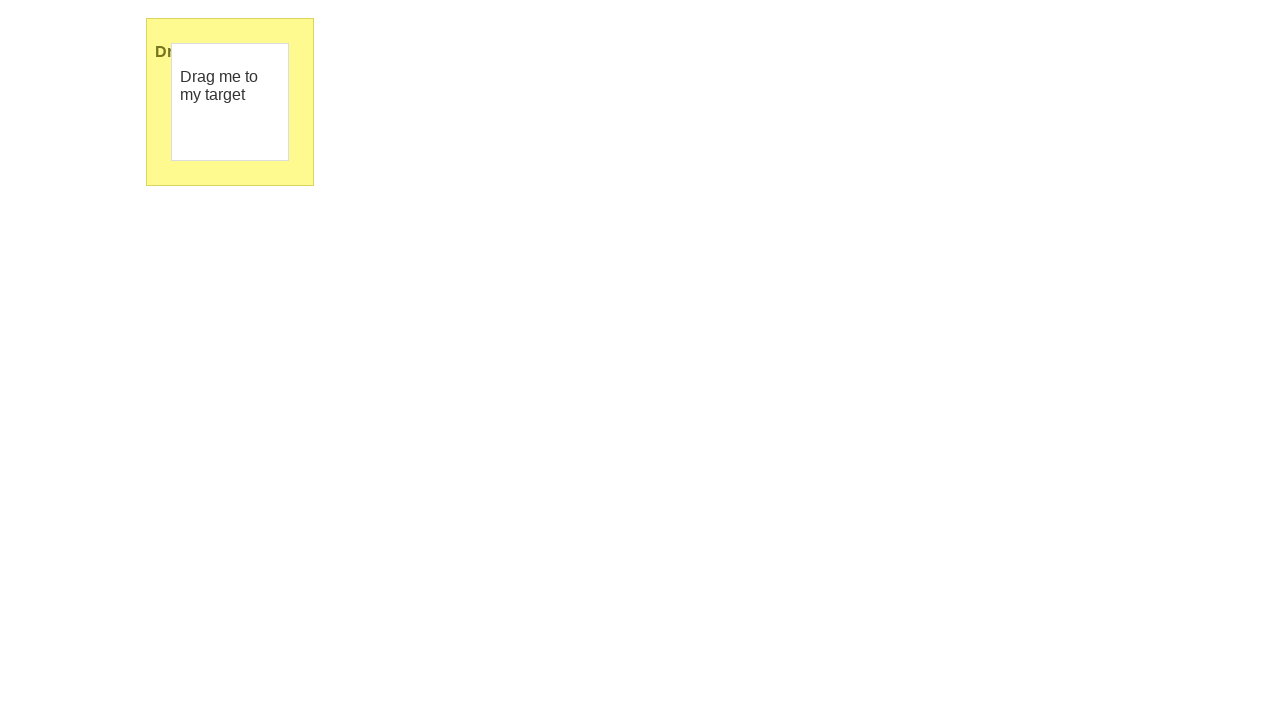